Tests navigation to the Java documentation page by clicking Get Started, hovering over Node.js dropdown, selecting Java, and verifying Java-specific content is displayed

Starting URL: https://playwright.dev/

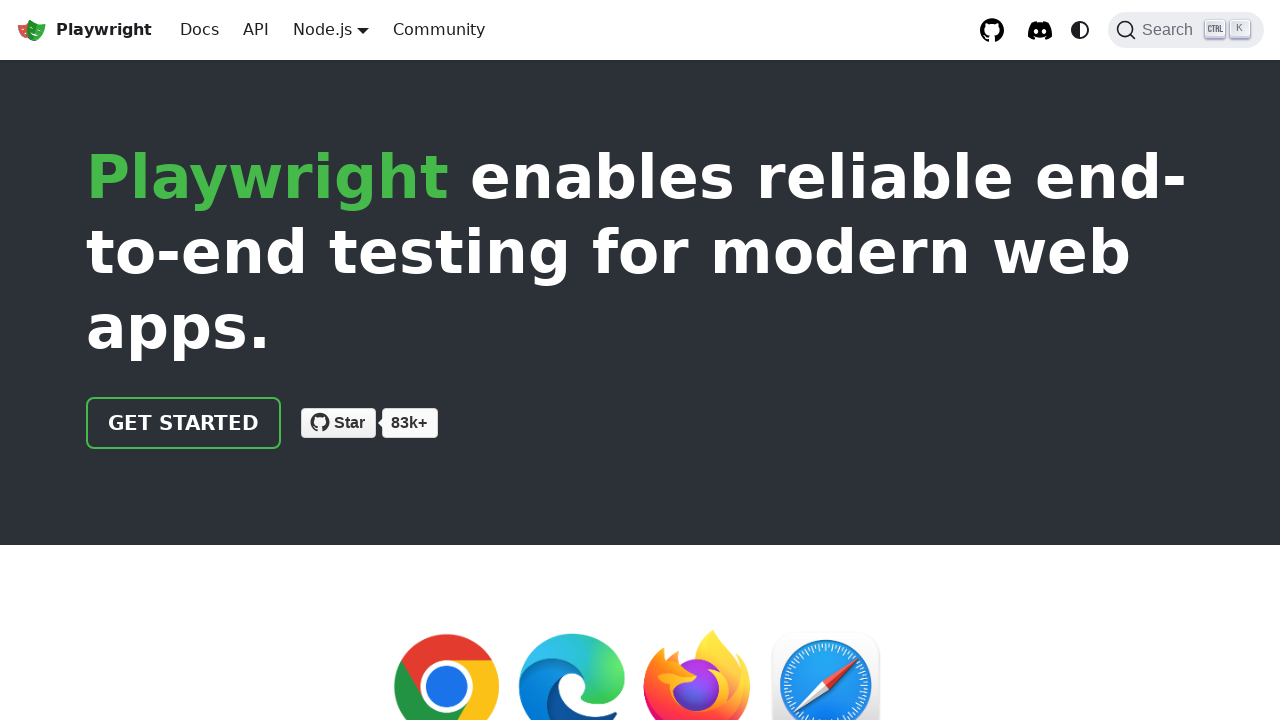

Clicked 'Get started' link at (184, 423) on internal:role=link[name="Get started"i]
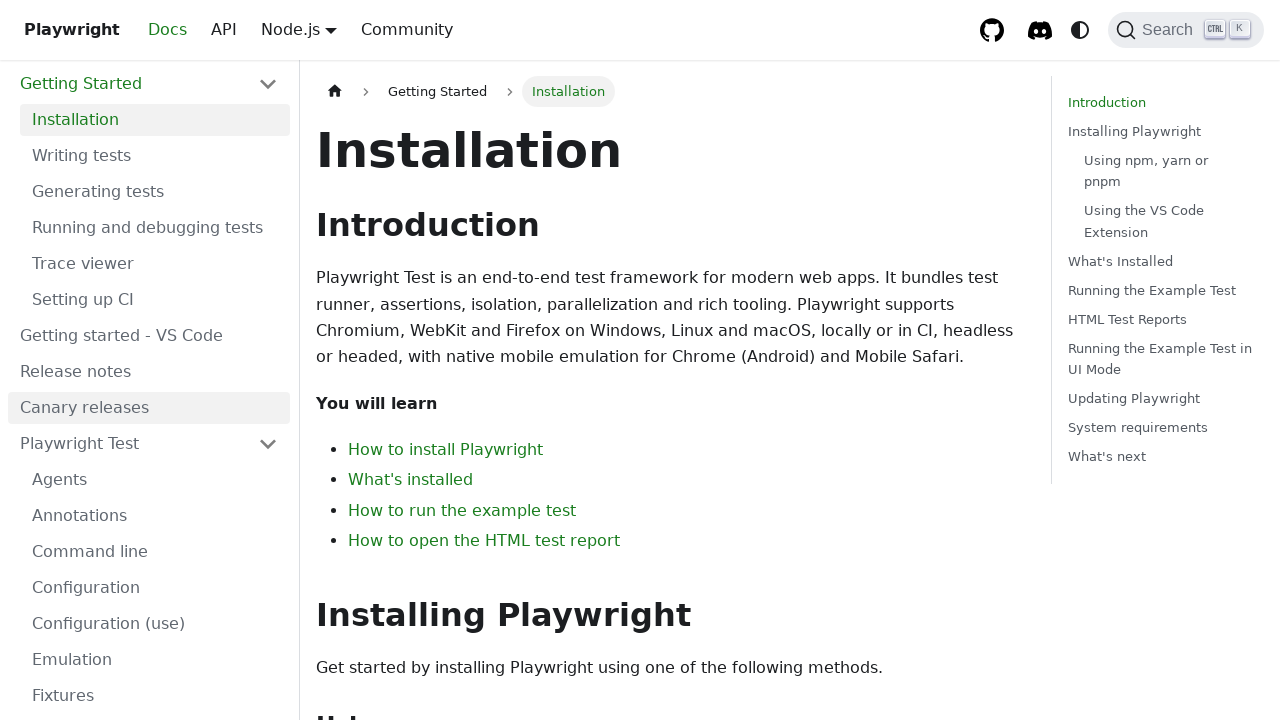

Hovered over Node.js dropdown button at (322, 29) on internal:role=button[name="Node.js"i]
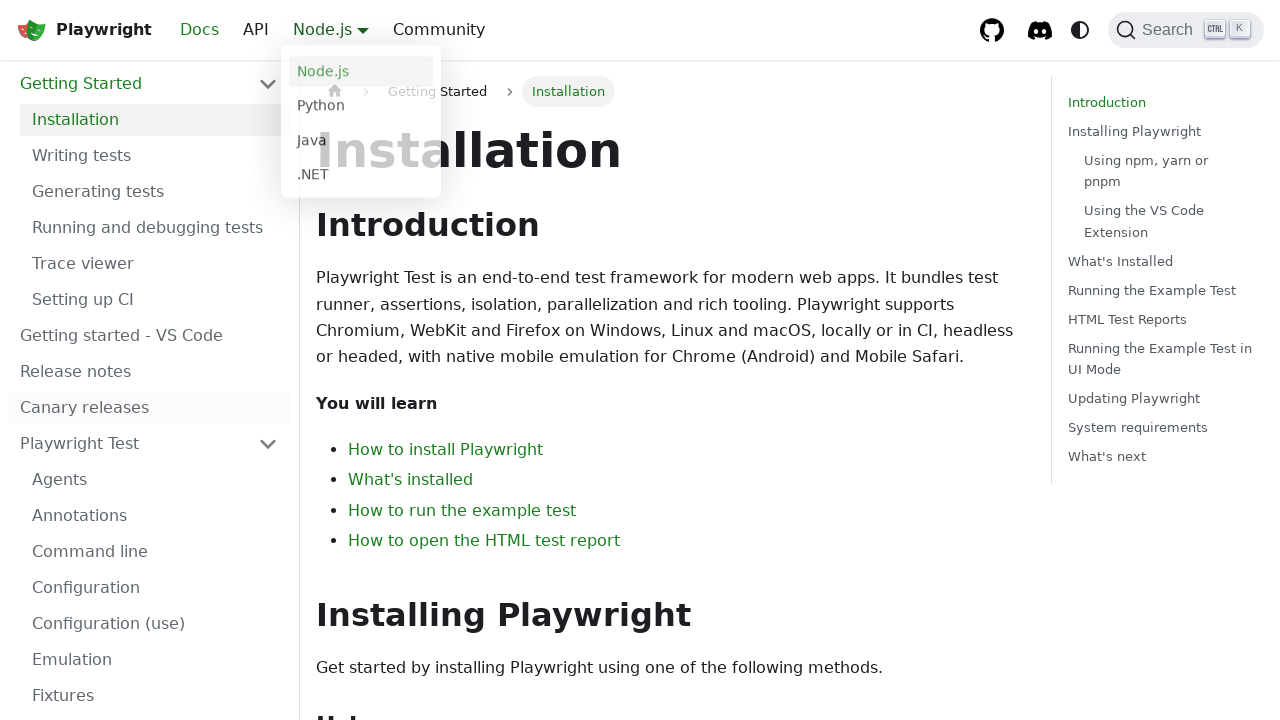

Selected Java from dropdown menu at (361, 142) on internal:text="Java"s
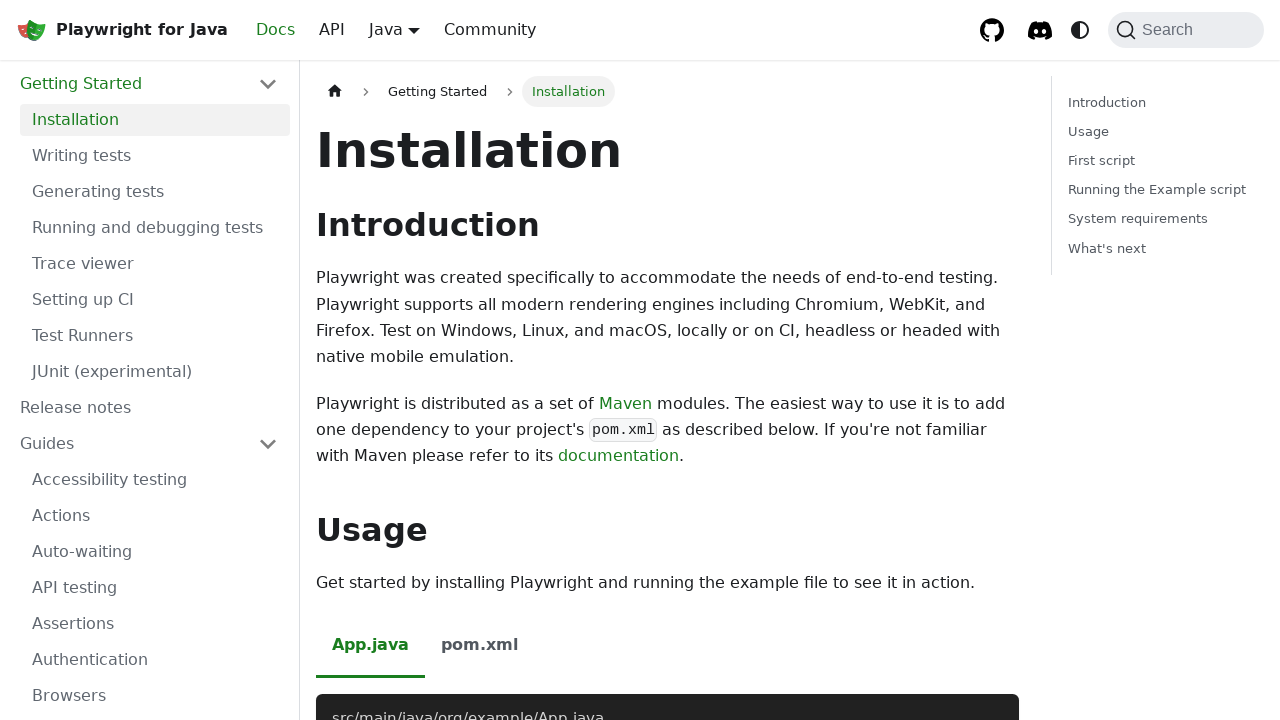

Java documentation page loaded successfully
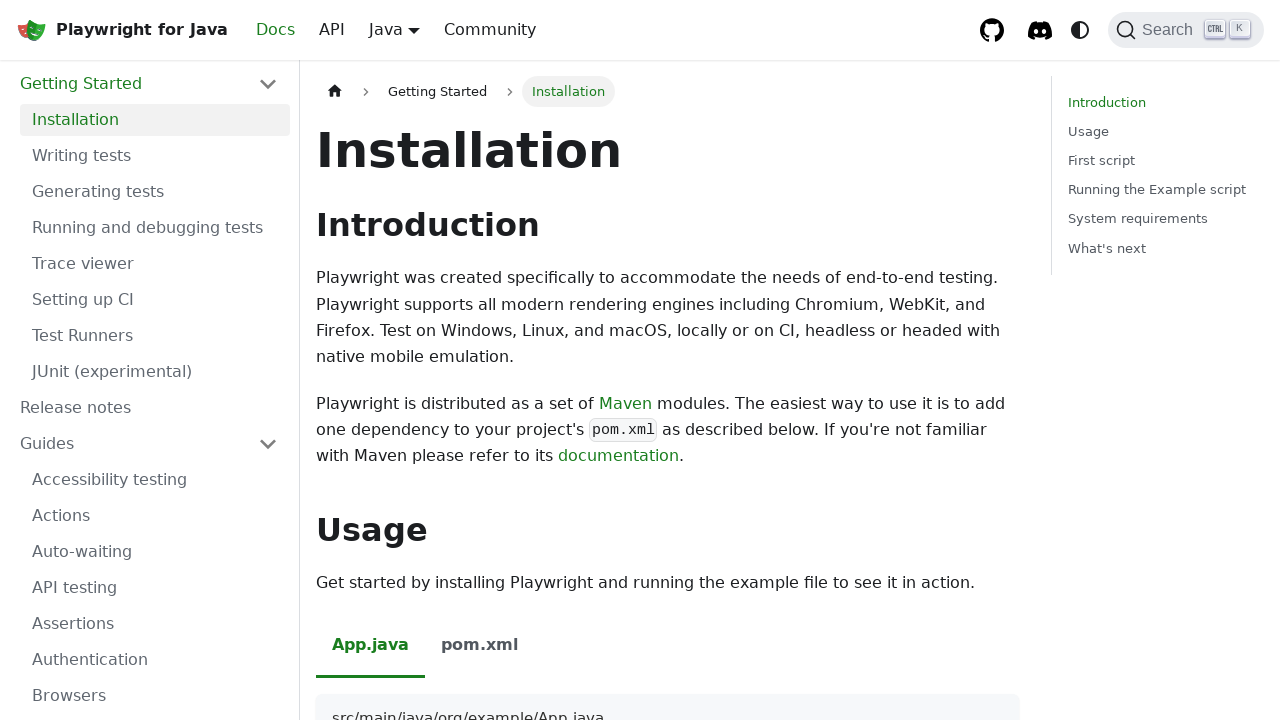

Verified Java-specific content is displayed (Maven modules description)
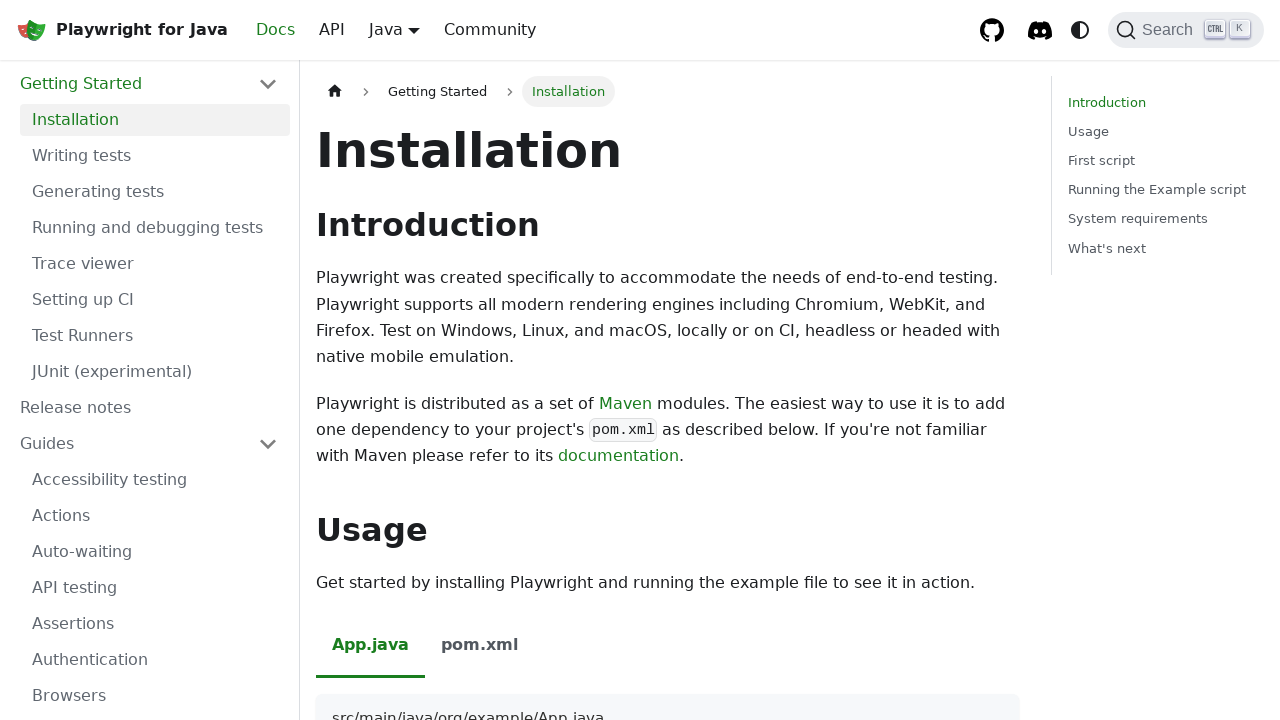

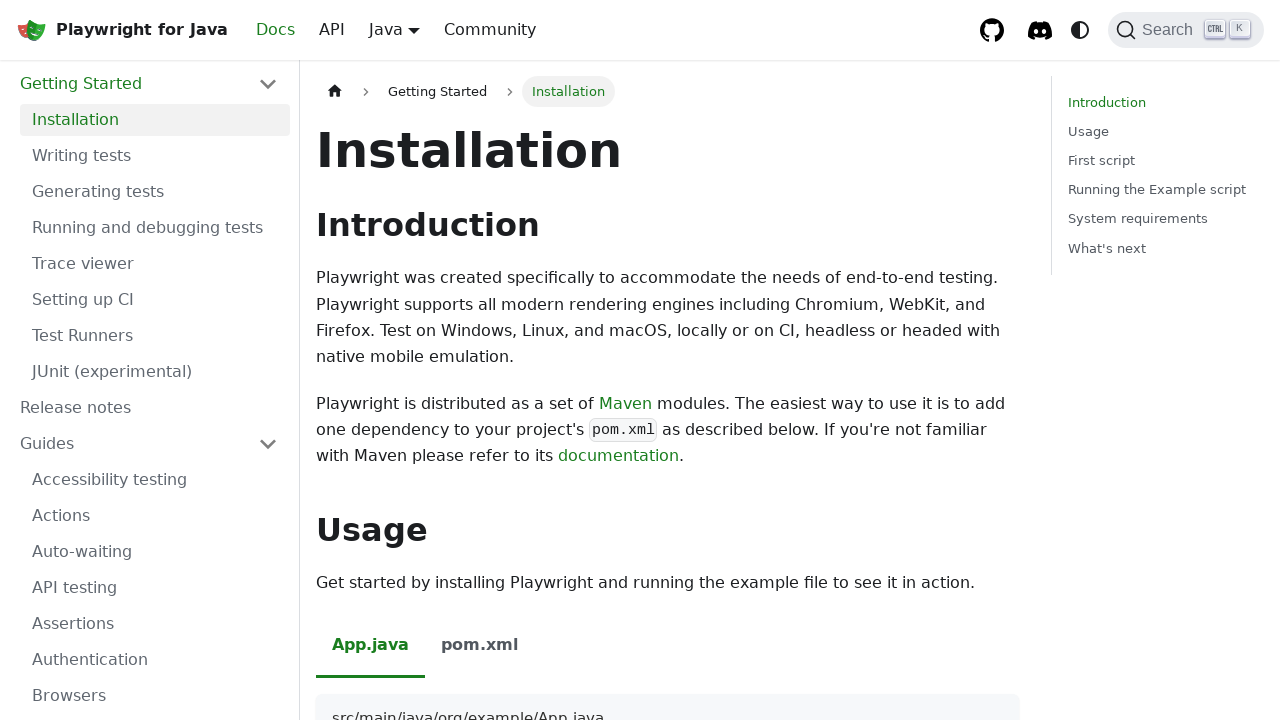